Tests clicking a start button and waiting for dynamically loaded text "Hello World!" to appear within a timeout period.

Starting URL: https://the-internet.herokuapp.com/dynamic_loading/1

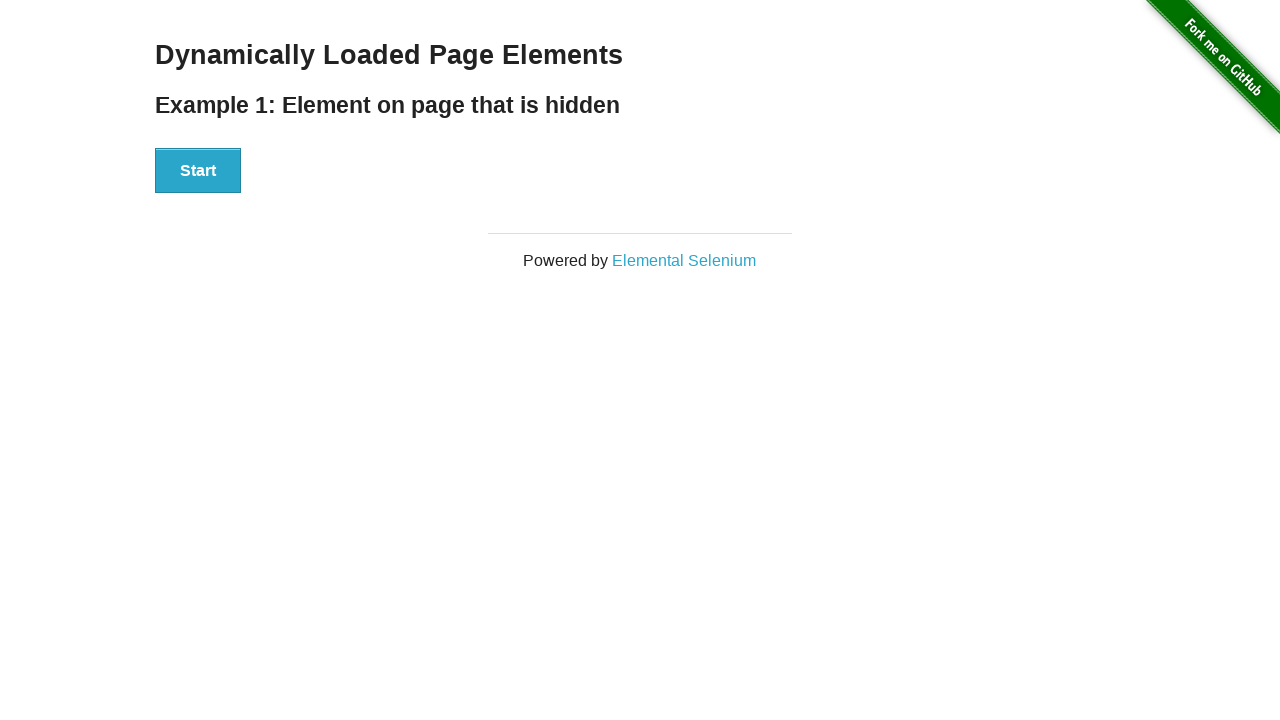

Navigated to dynamic loading test page
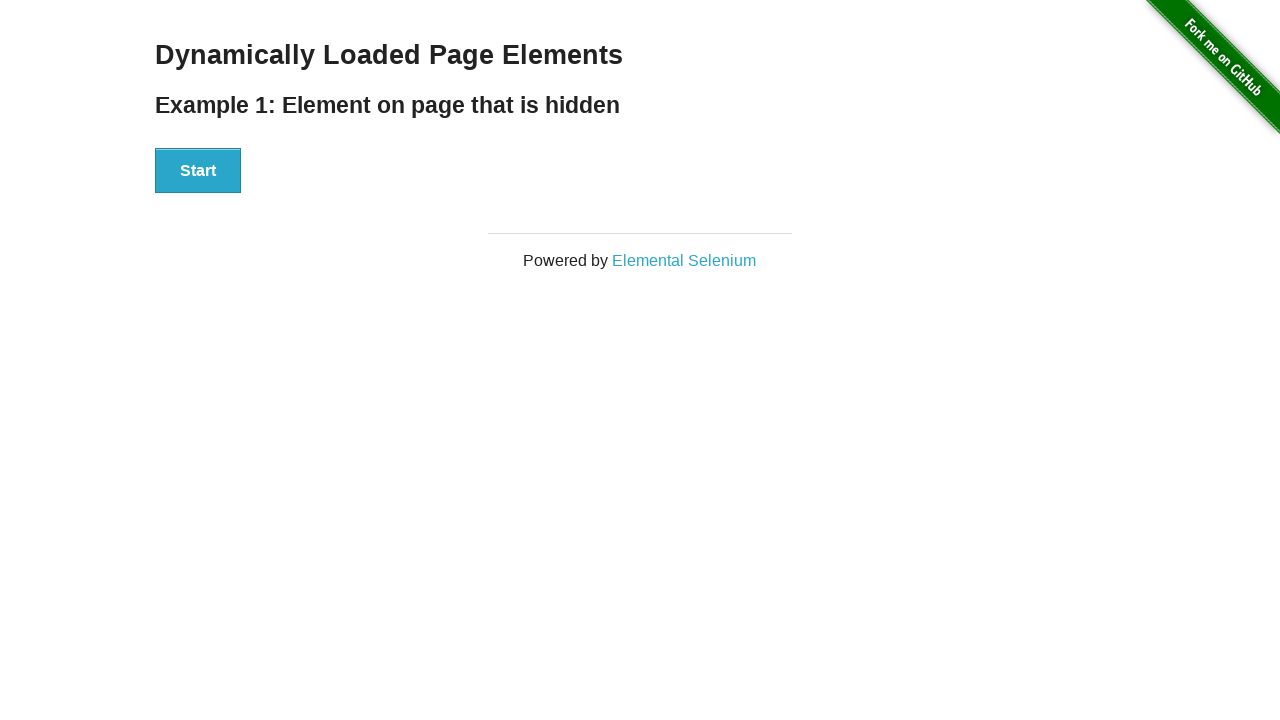

Clicked the start button to trigger dynamic loading at (198, 171) on #start button
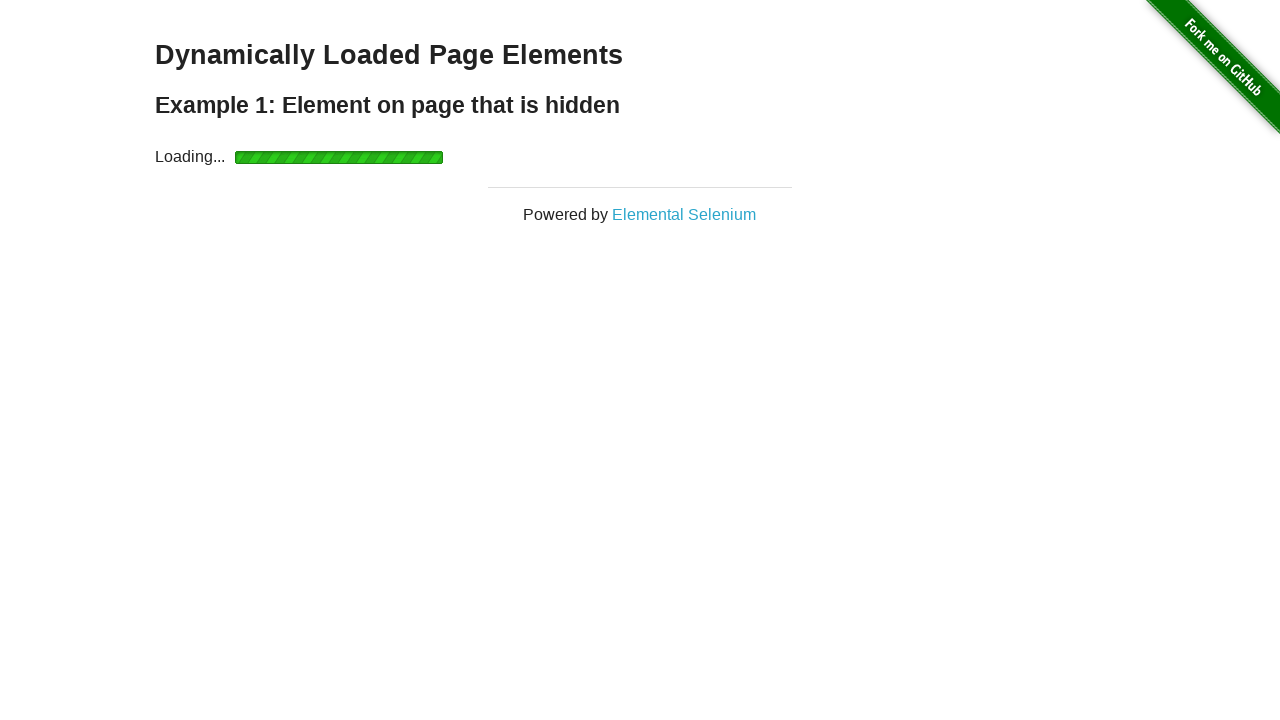

Waited for 'Hello World!' text to appear (within 6 second timeout)
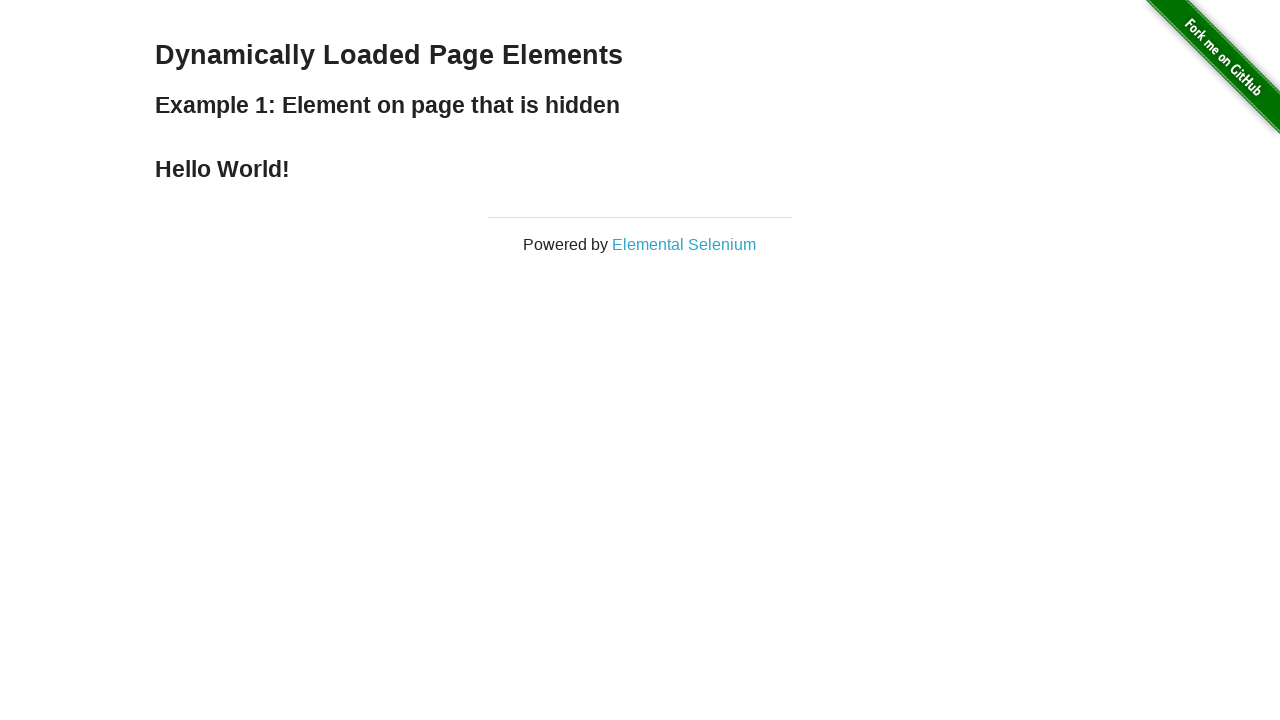

Verified that the loaded text content is 'Hello World!'
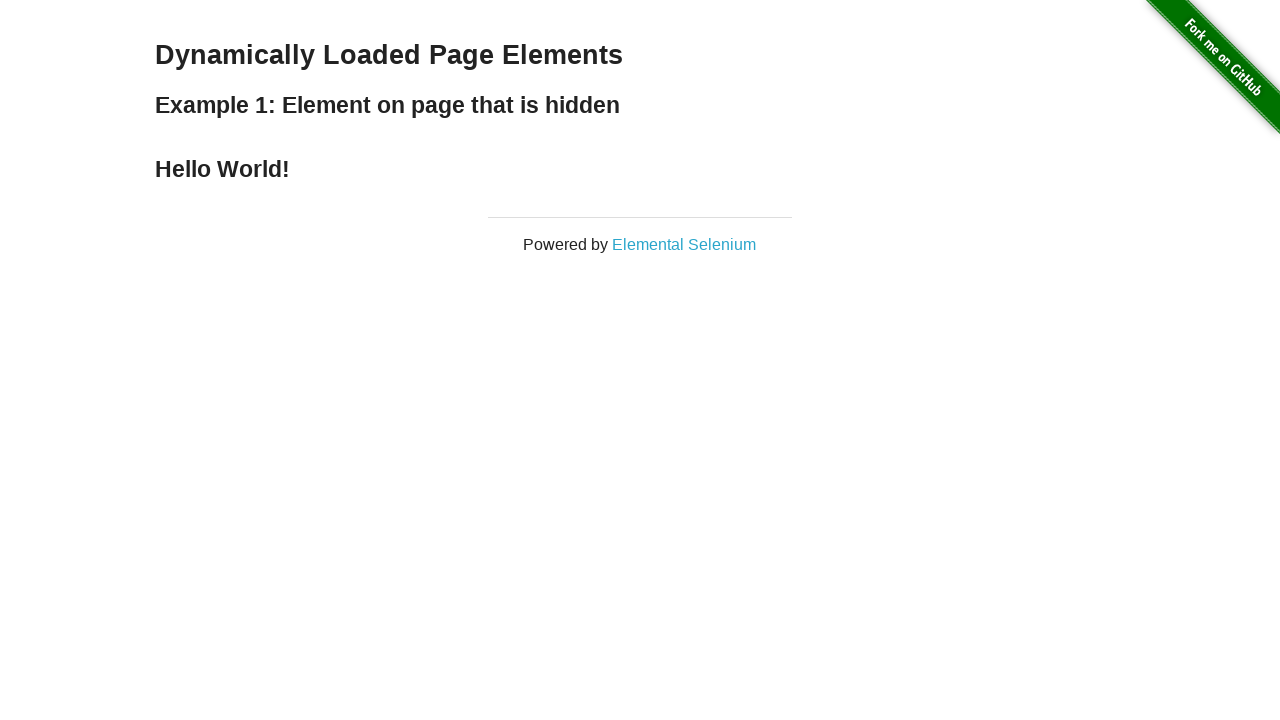

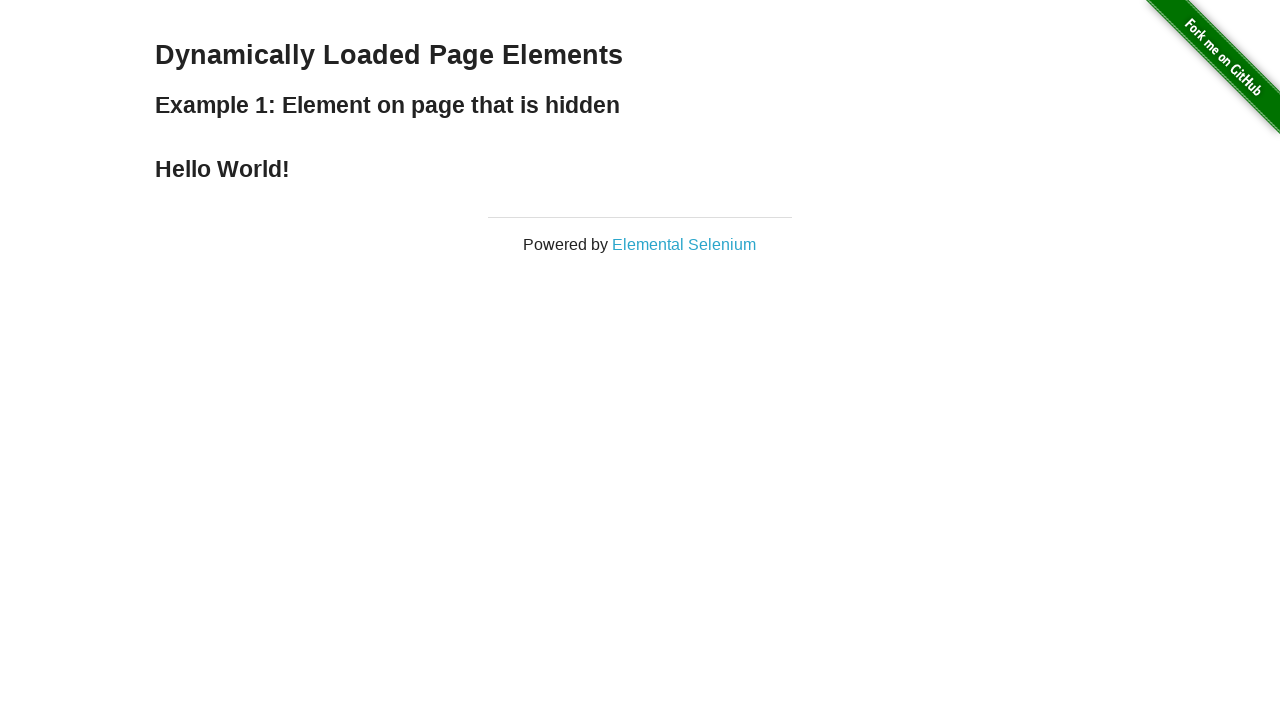